Tests a web table by scrolling to a fixed header table, summing all values in the 4th column (Amount), and verifying the calculated sum matches the displayed total amount on the page.

Starting URL: https://rahulshettyacademy.com/AutomationPractice/

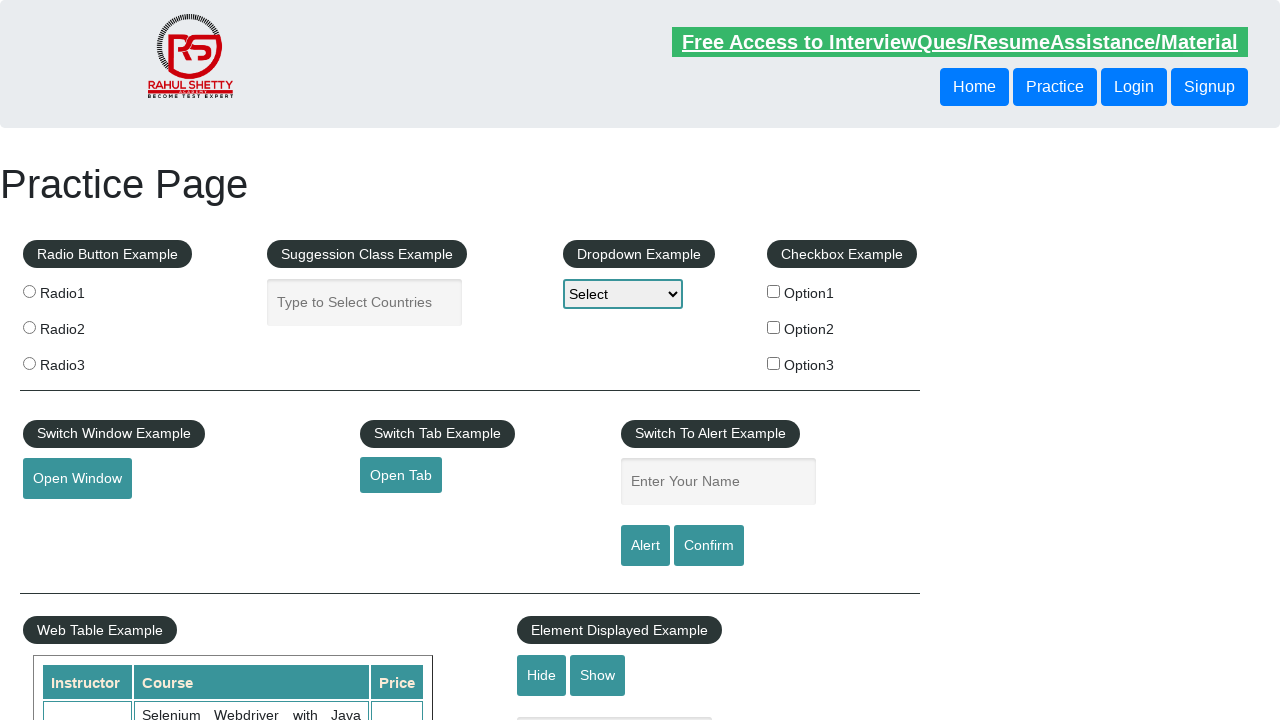

Scrolled to Web Table Fixed header section
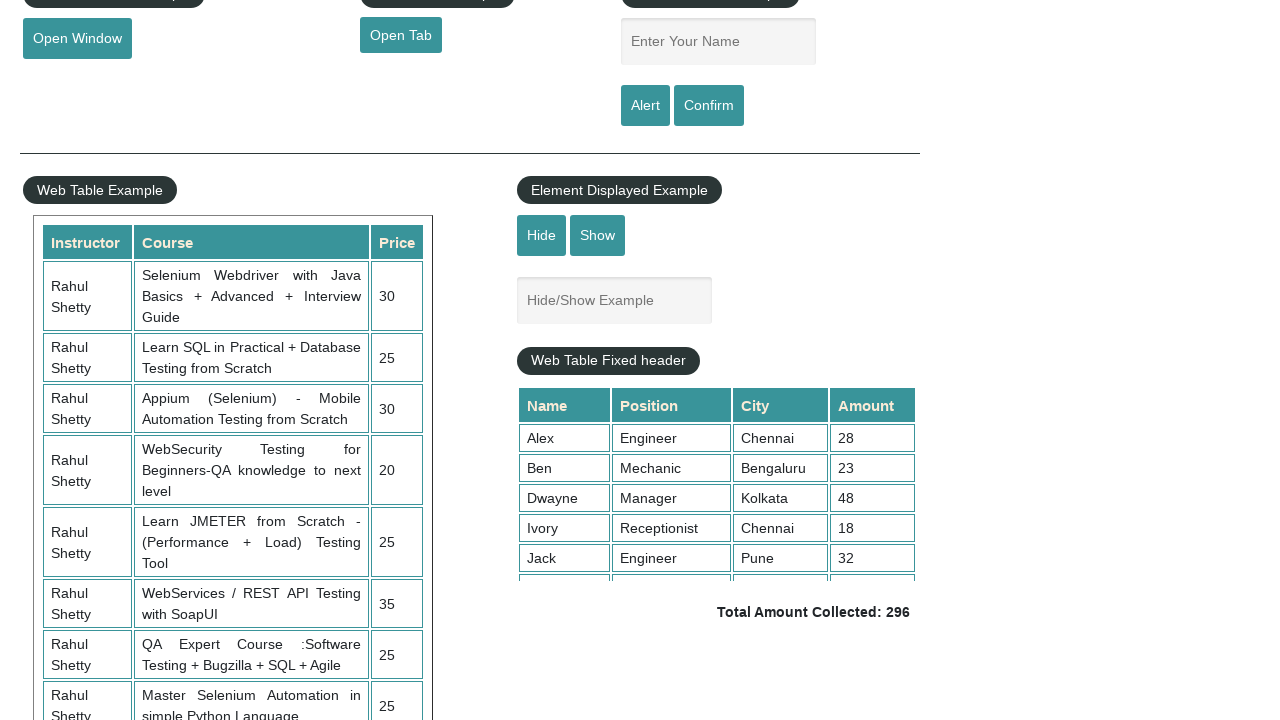

Located all amount cells in the 4th column of the fixed header table
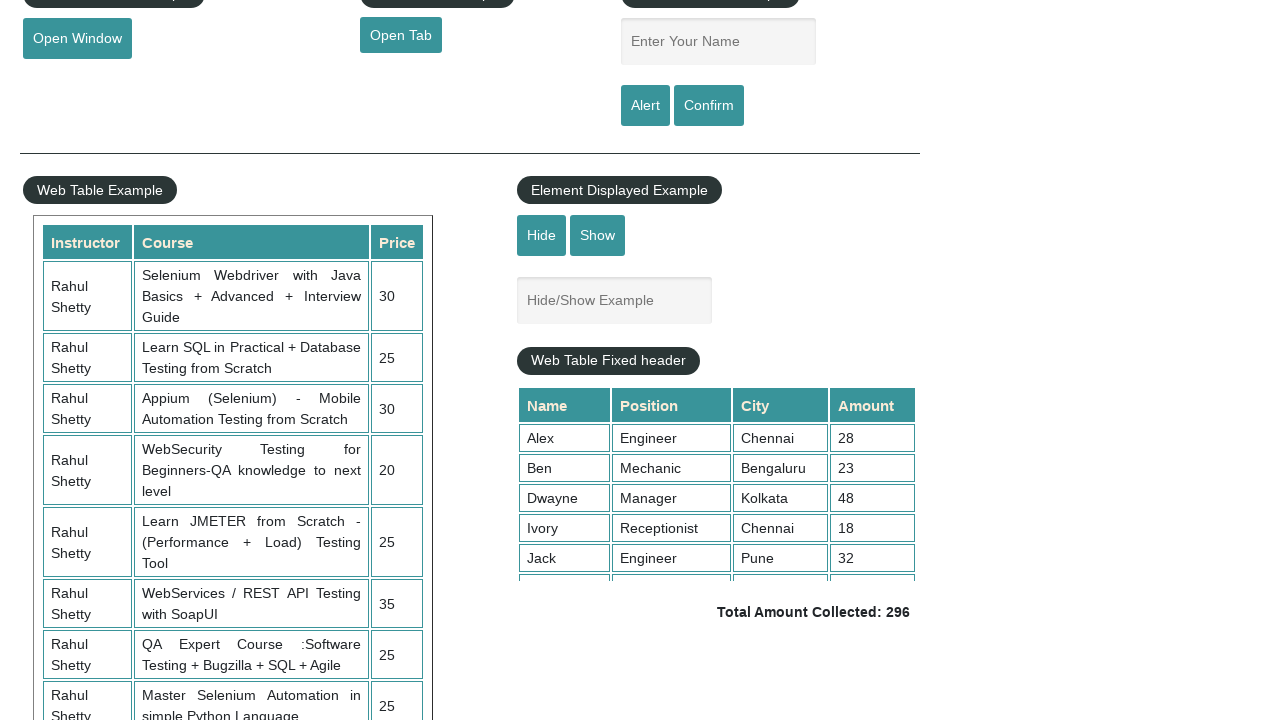

Found 9 amount cells in the table
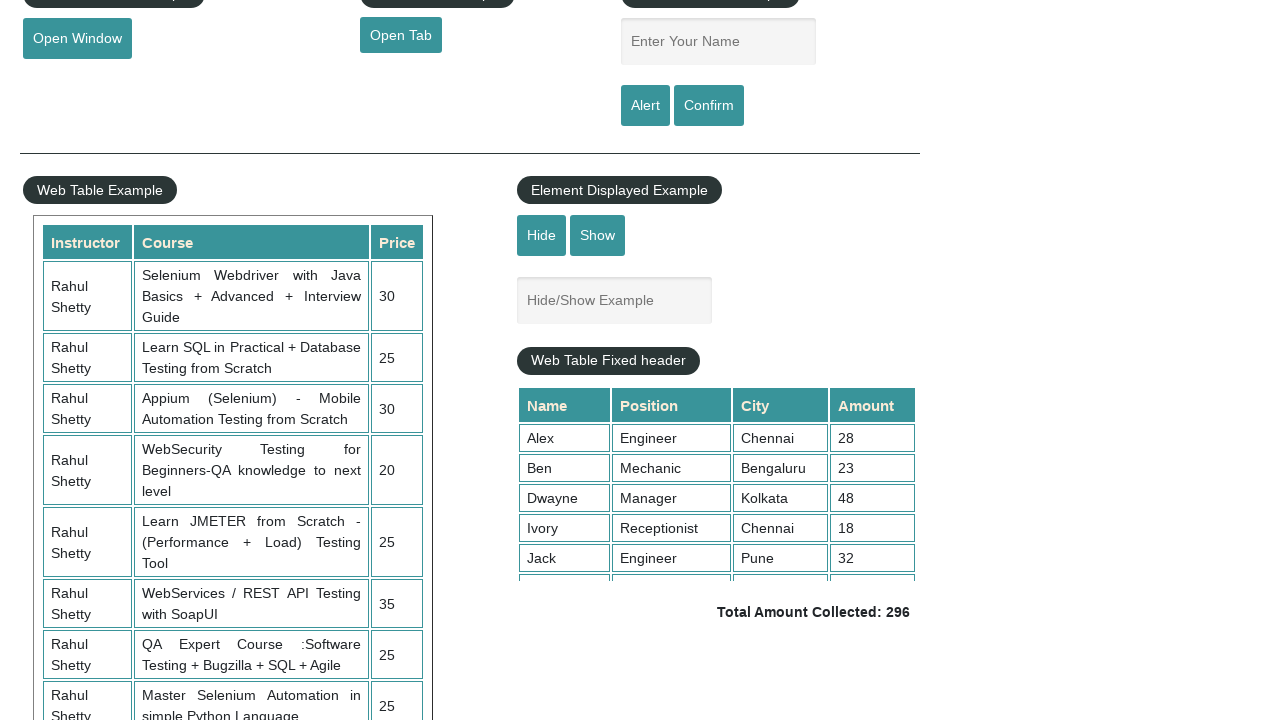

Extracted amount value 28 from cell 1
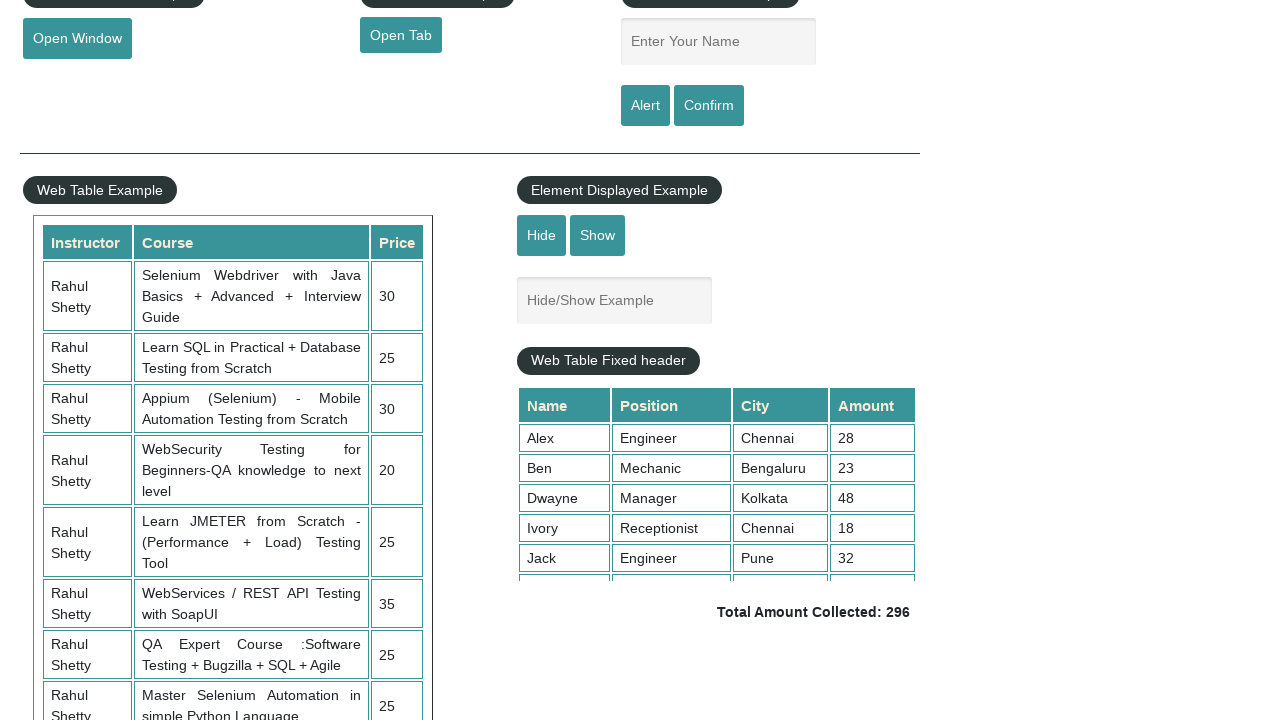

Extracted amount value 23 from cell 2
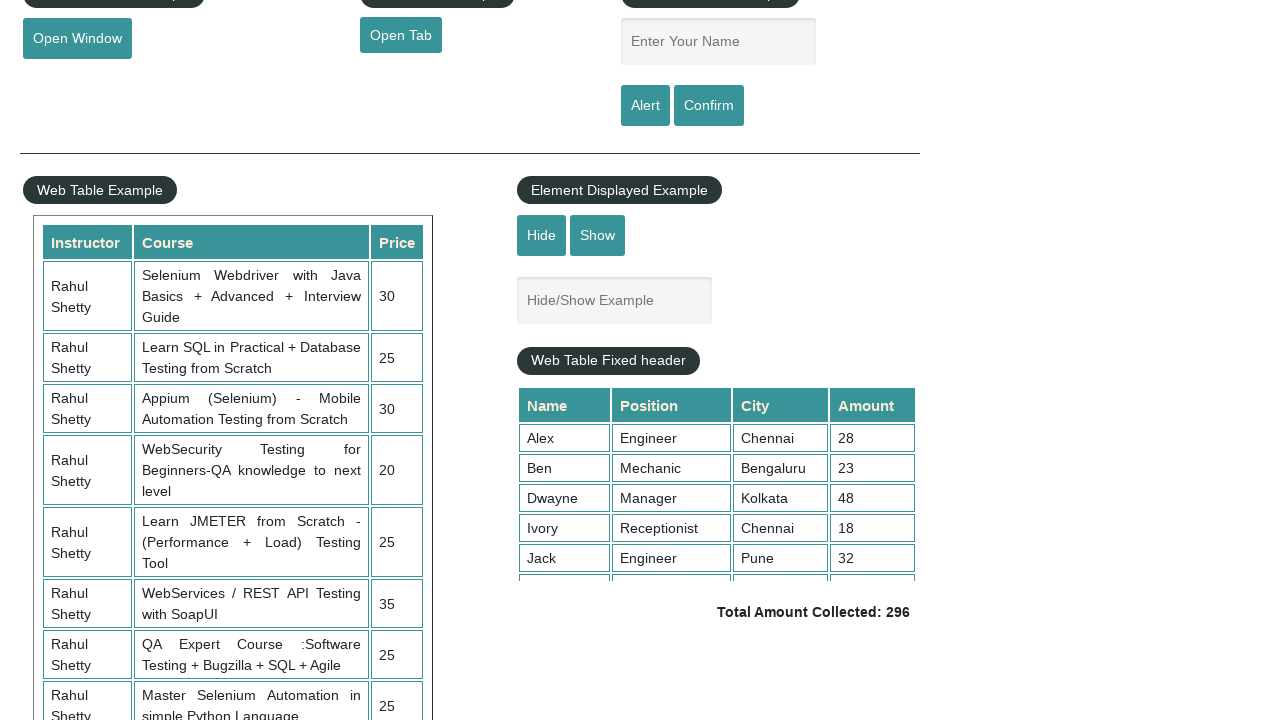

Extracted amount value 48 from cell 3
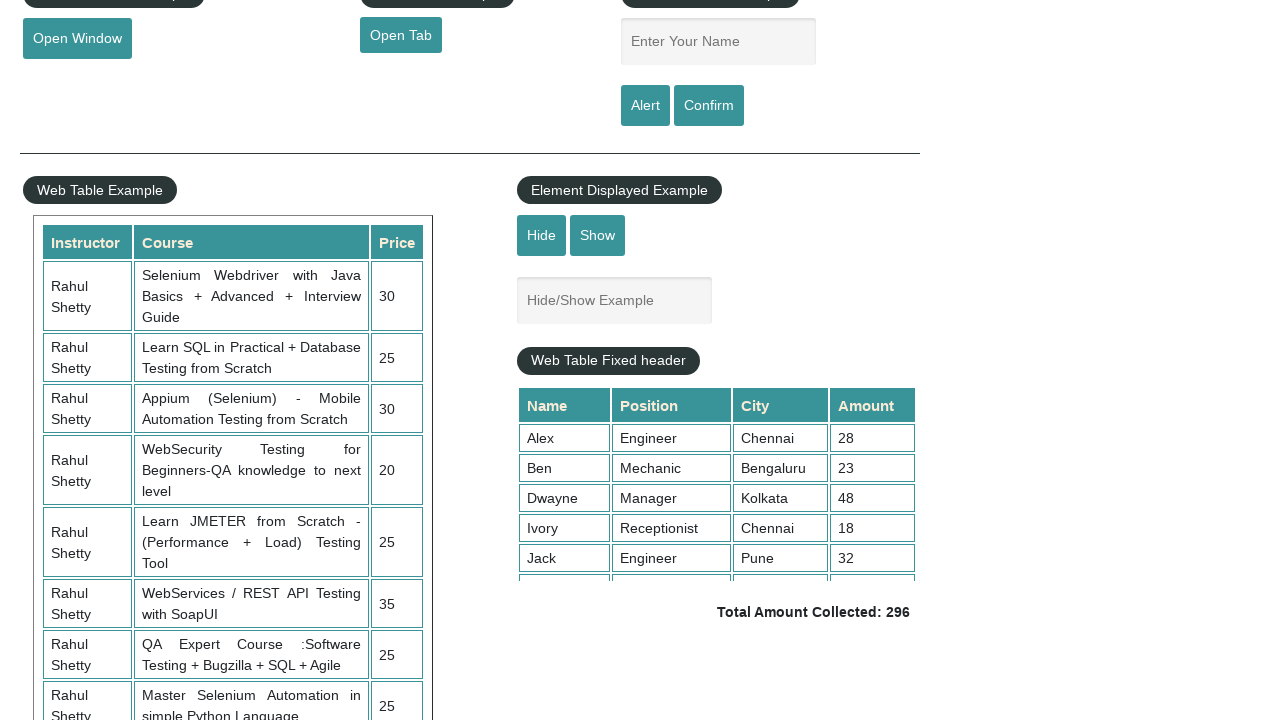

Extracted amount value 18 from cell 4
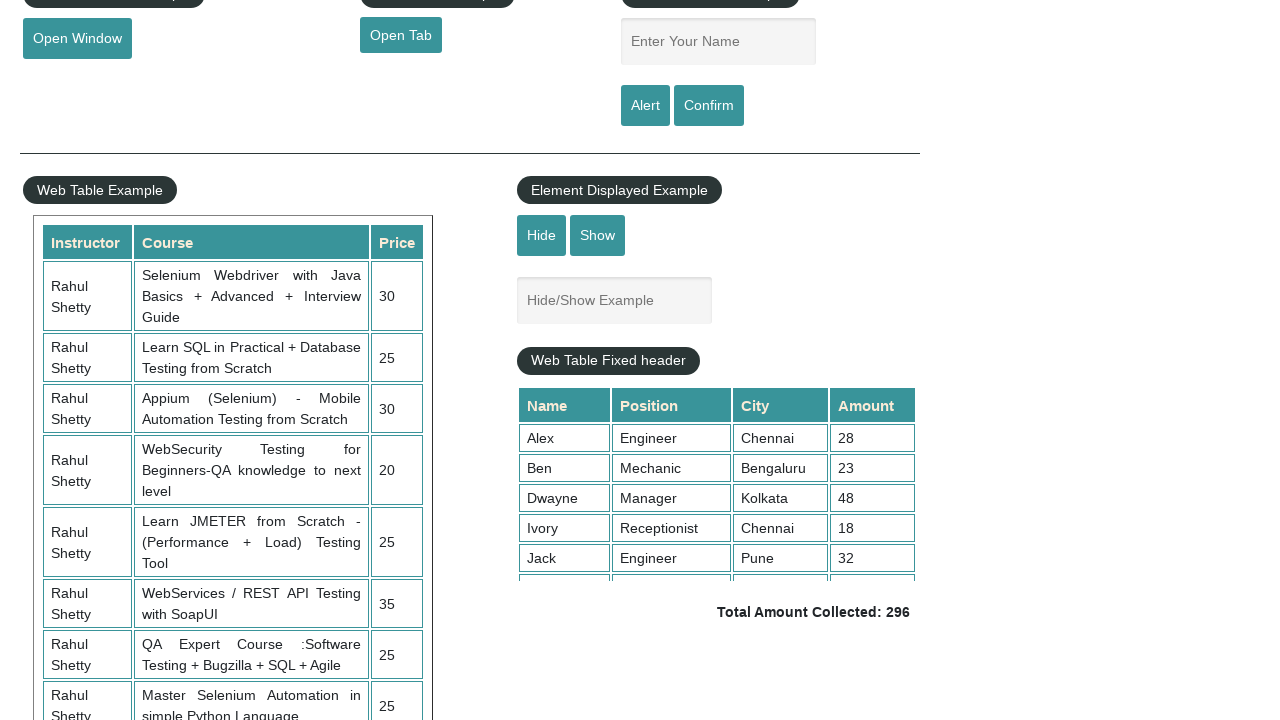

Extracted amount value 32 from cell 5
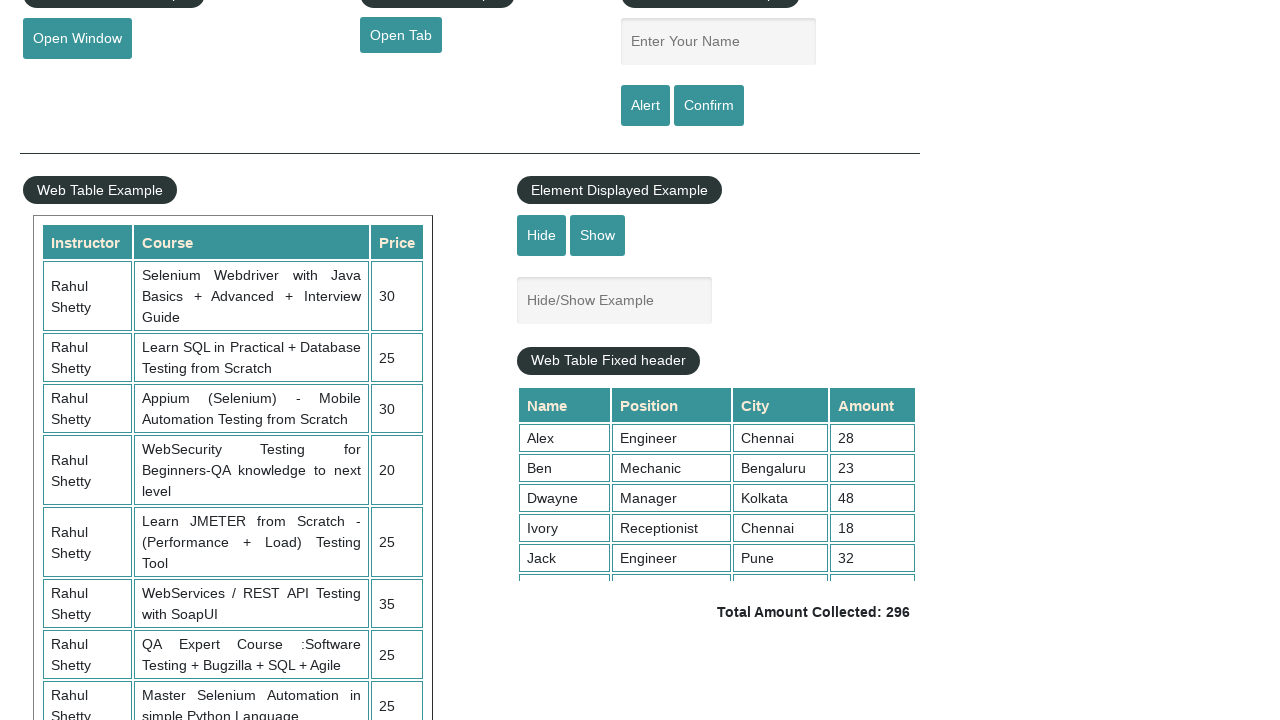

Extracted amount value 46 from cell 6
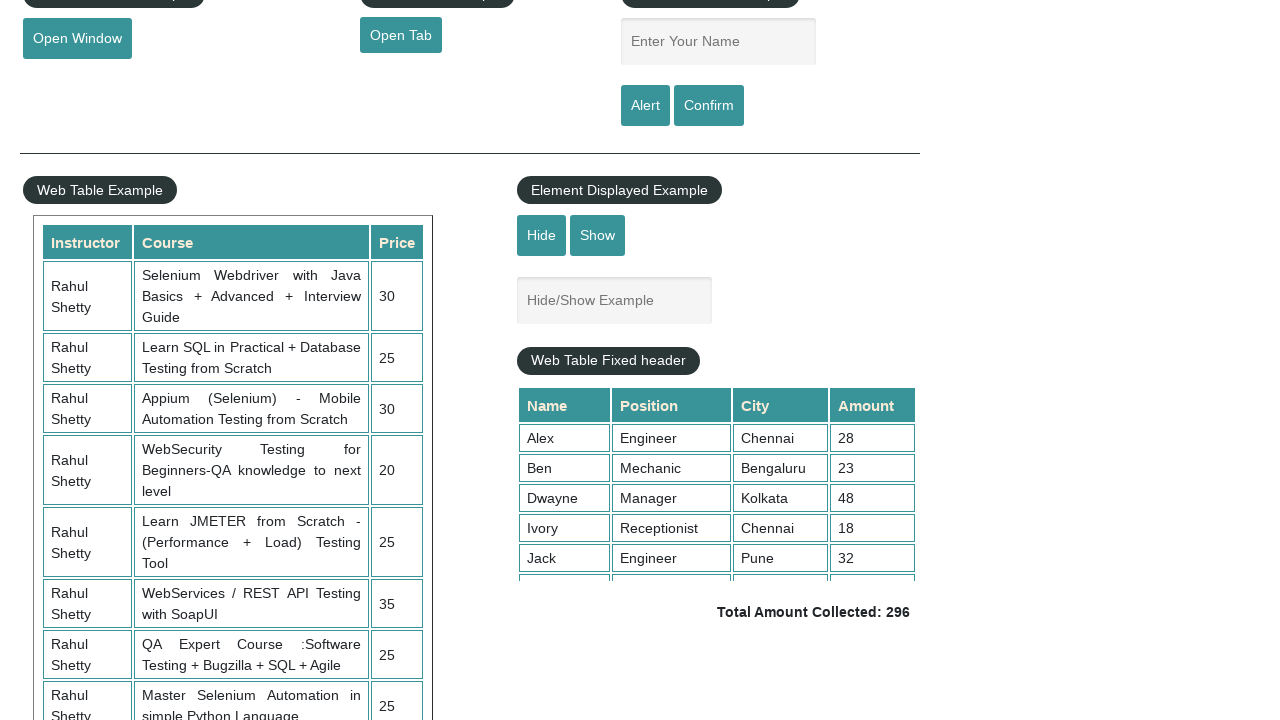

Extracted amount value 37 from cell 7
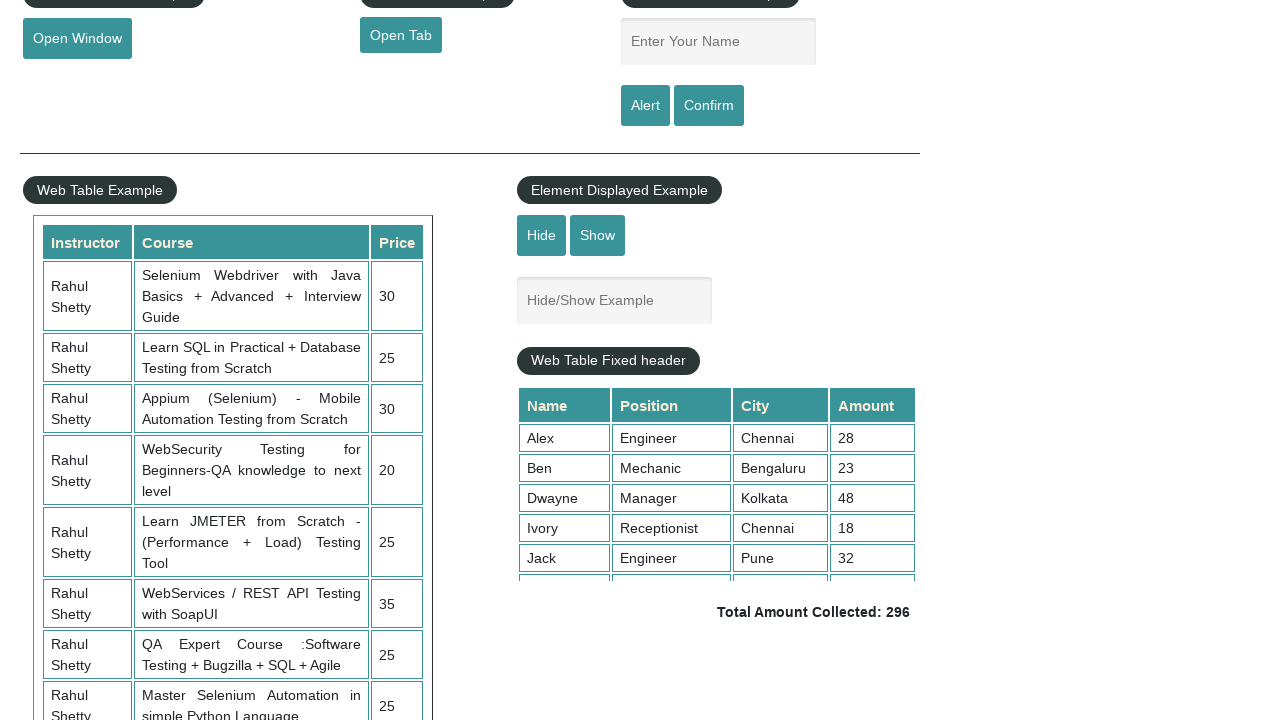

Extracted amount value 31 from cell 8
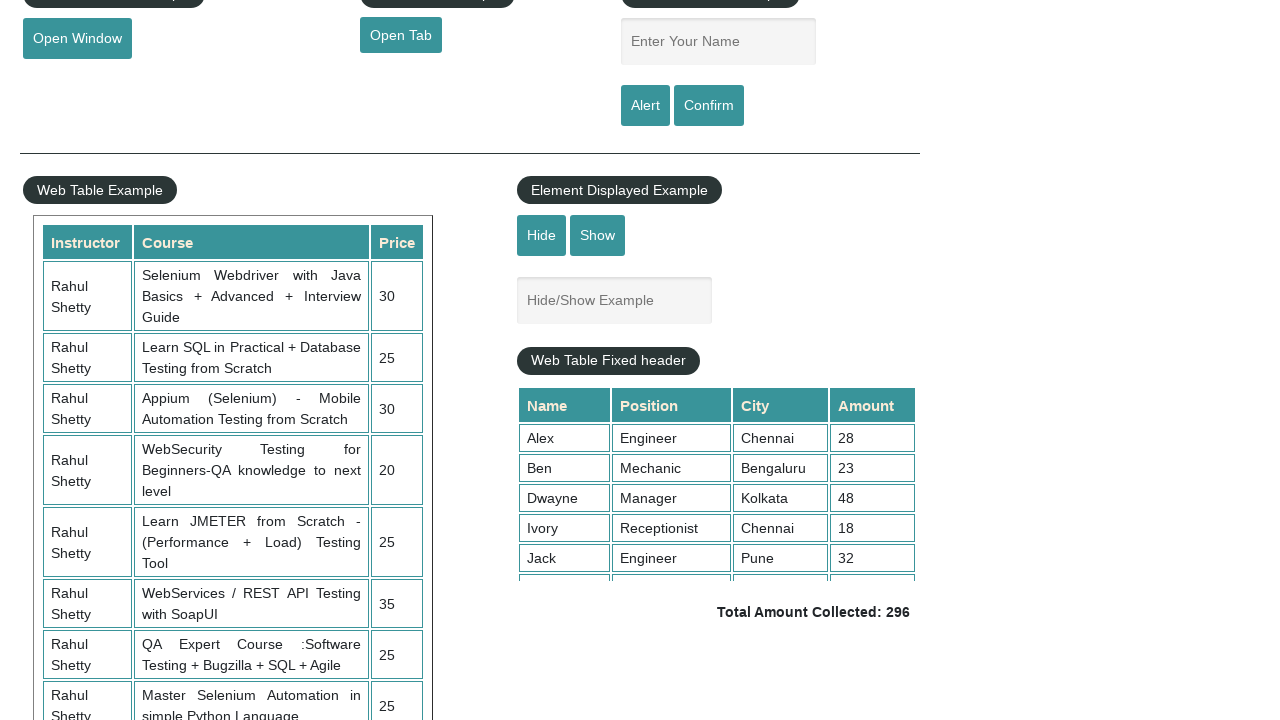

Extracted amount value 33 from cell 9
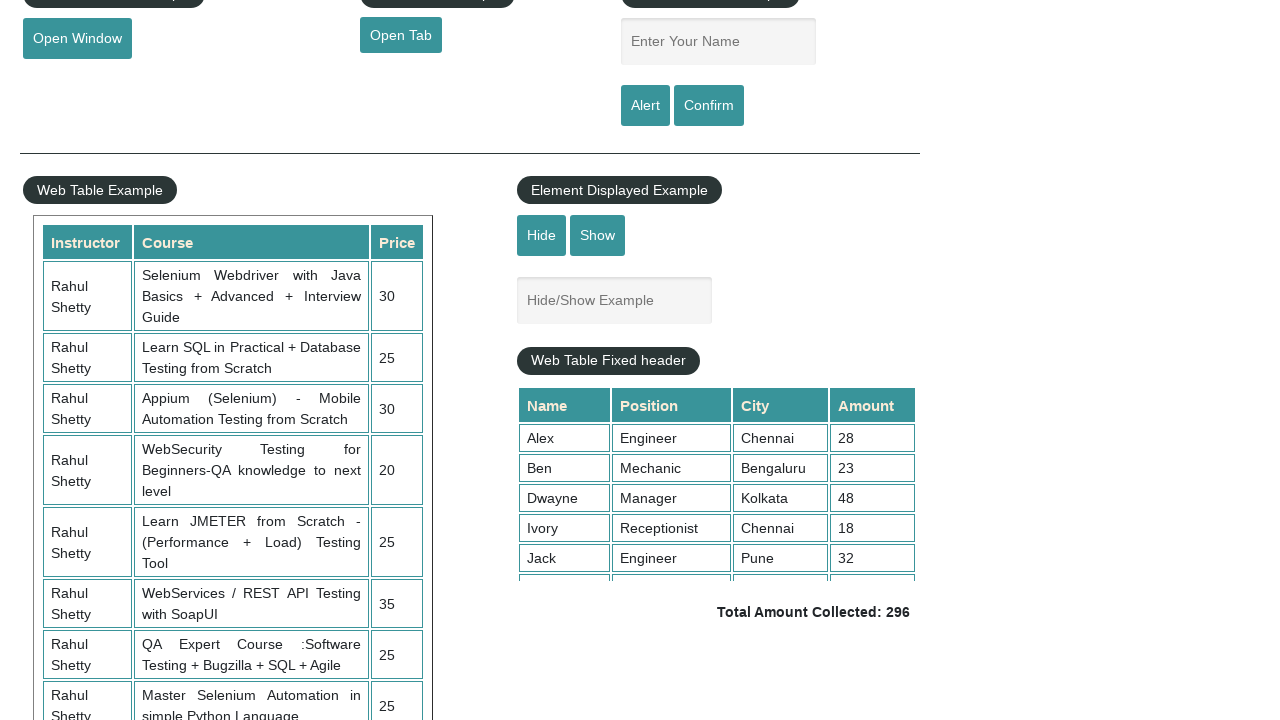

Calculated total sum of all amounts: 296
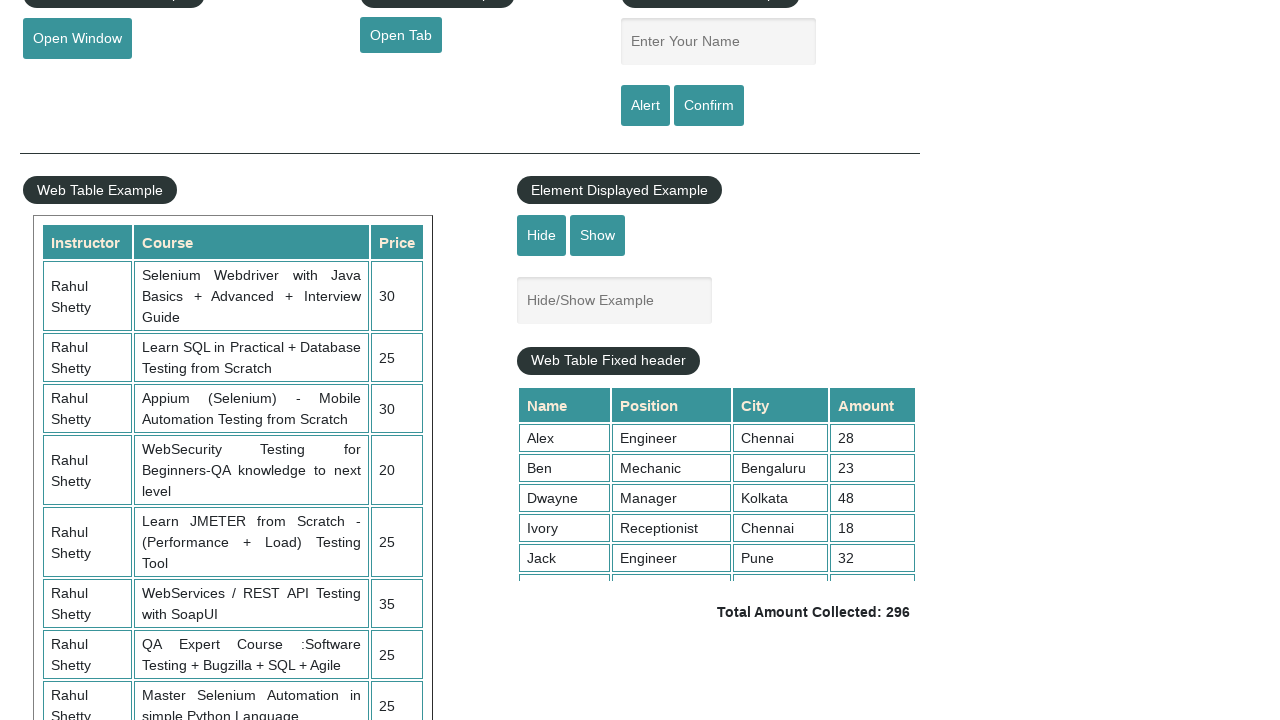

Retrieved displayed total amount from UI
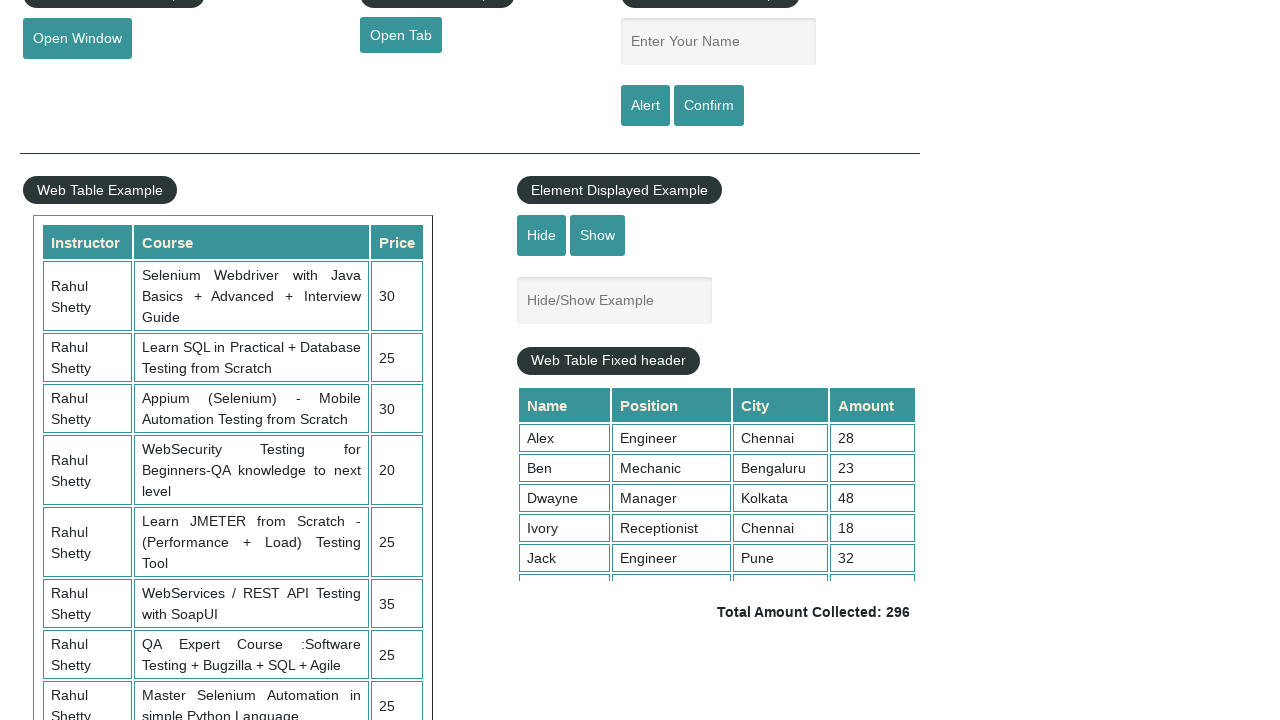

Parsed displayed total amount: 296
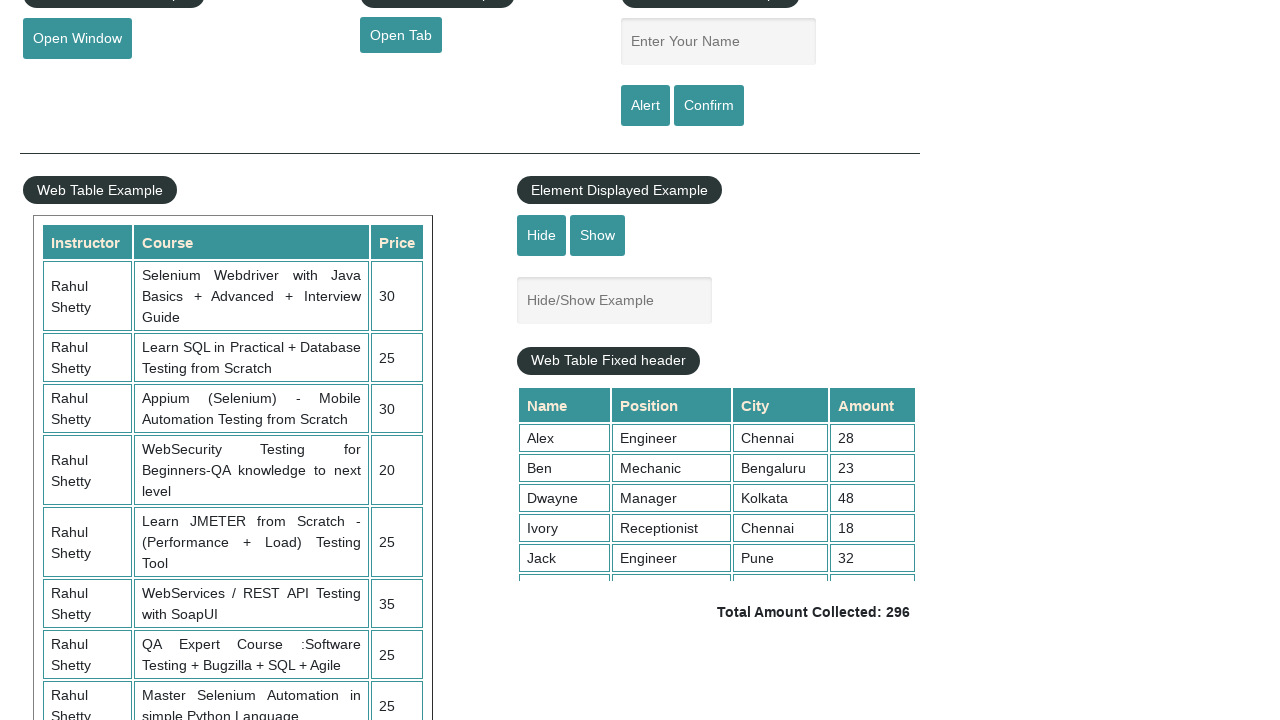

Verified calculated sum (296) matches displayed total (296)
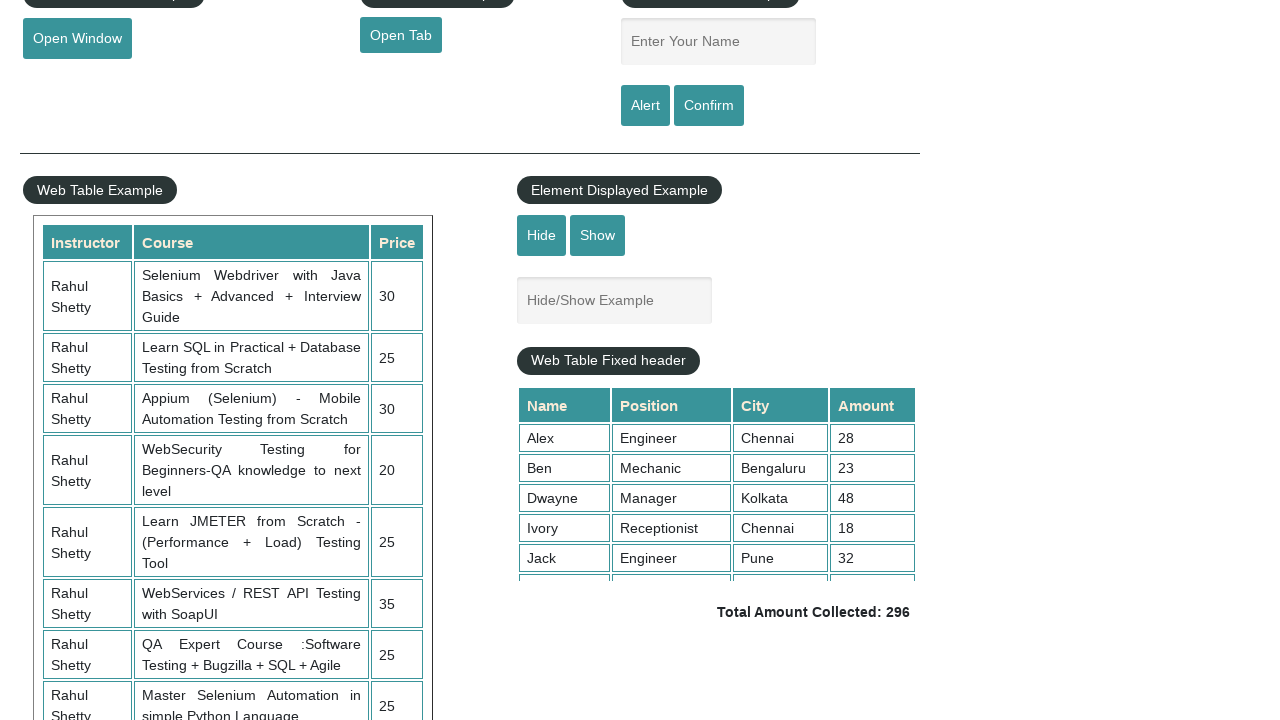

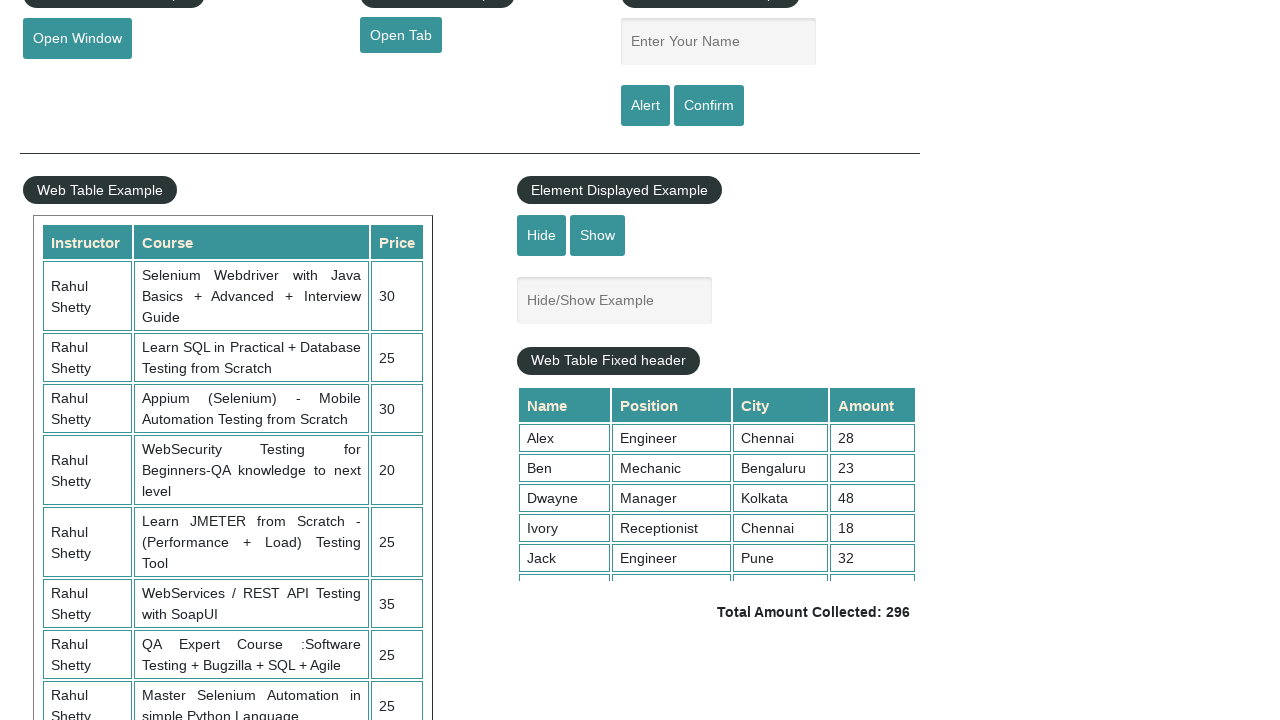